Tests opening a new tab functionality by clicking a button and verifying content in the new tab

Starting URL: https://demoqa.com/browser-windows

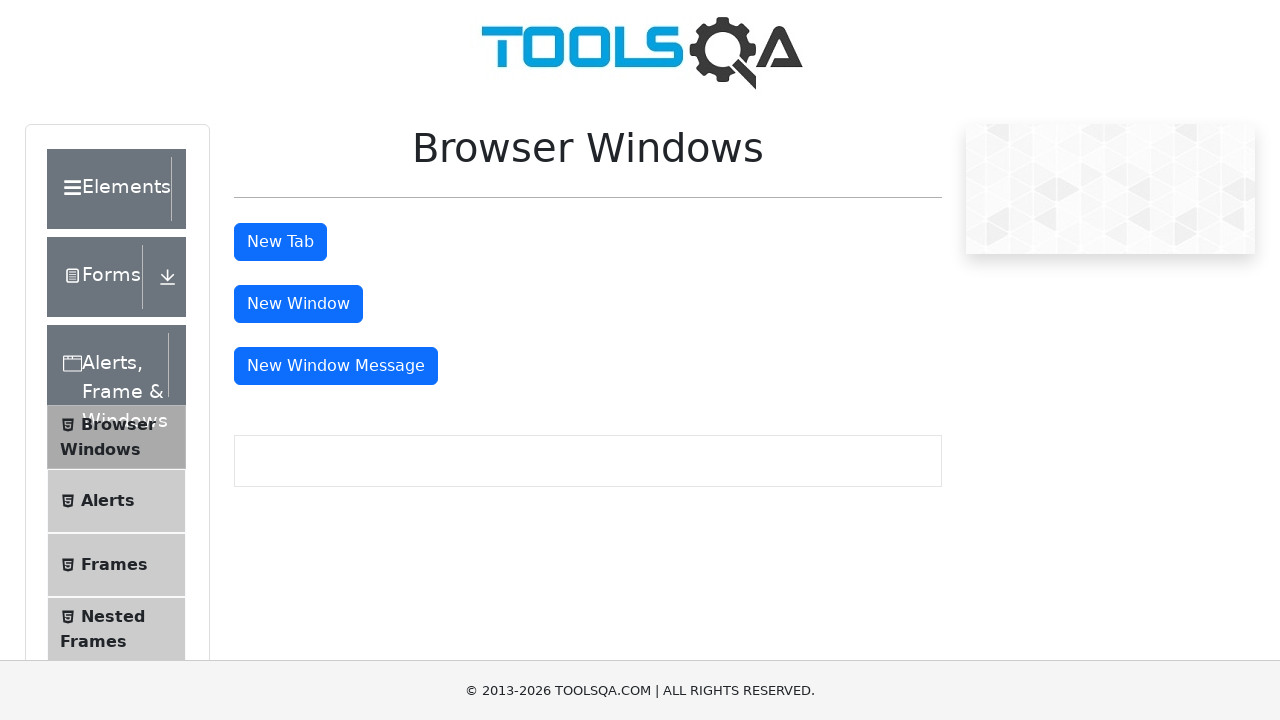

Clicked 'New Tab' button to open a new tab at (280, 242) on #tabButton
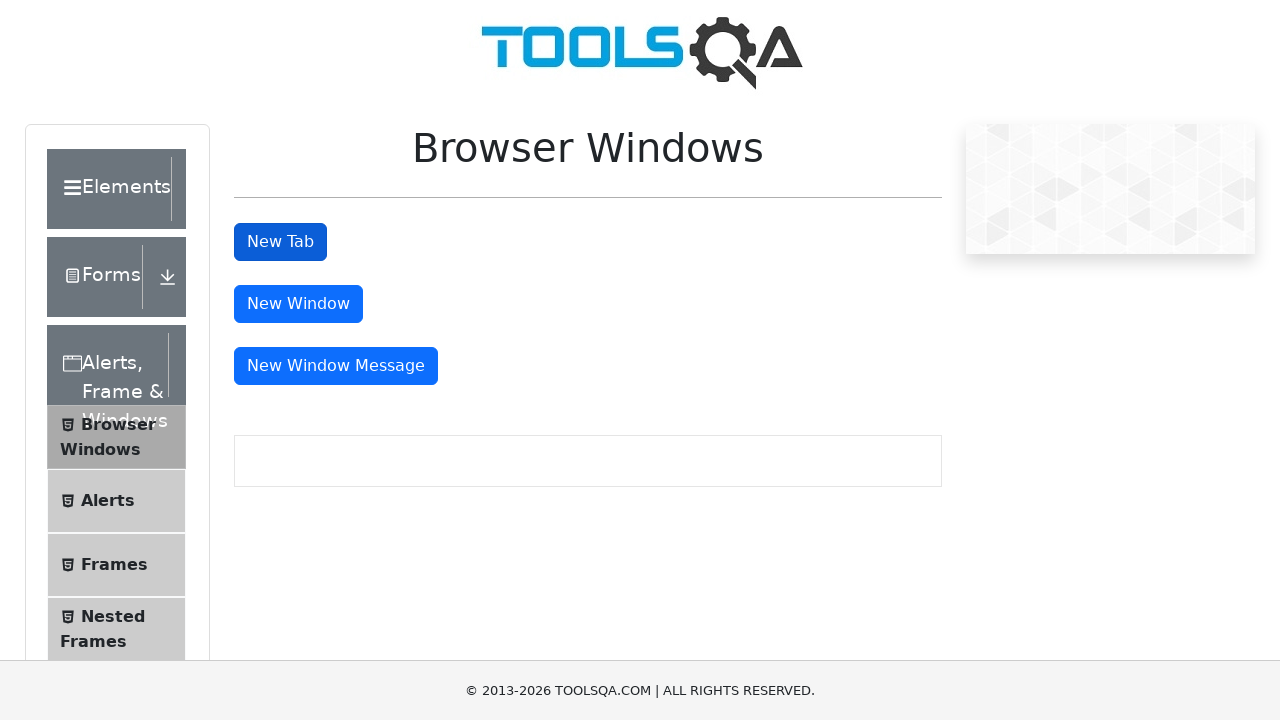

New tab opened and captured
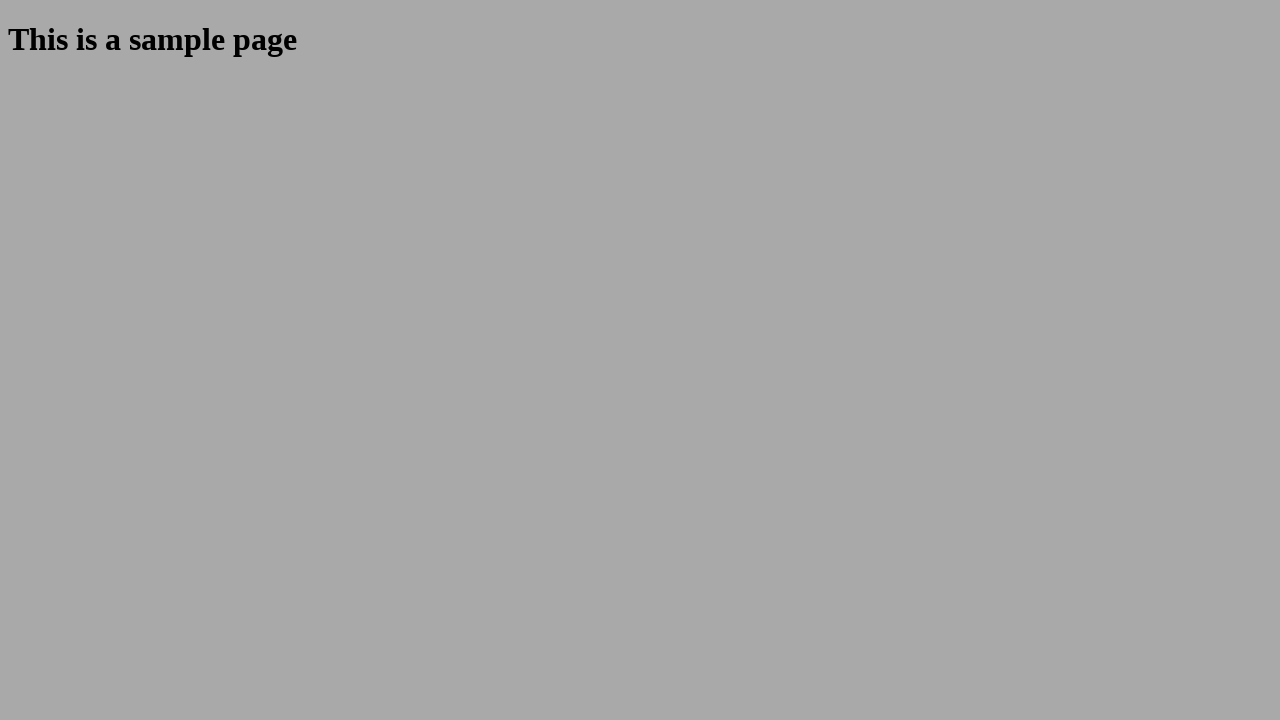

New tab page loaded completely
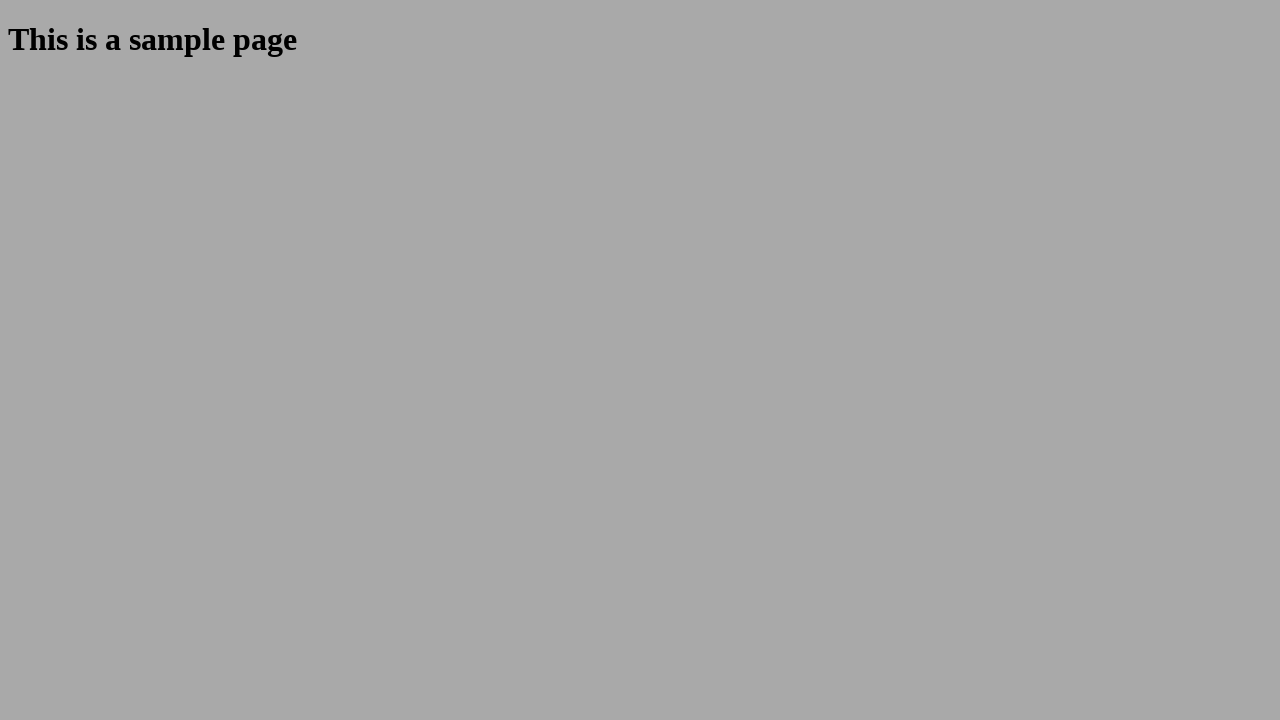

Retrieved heading text: 'This is a sample page'
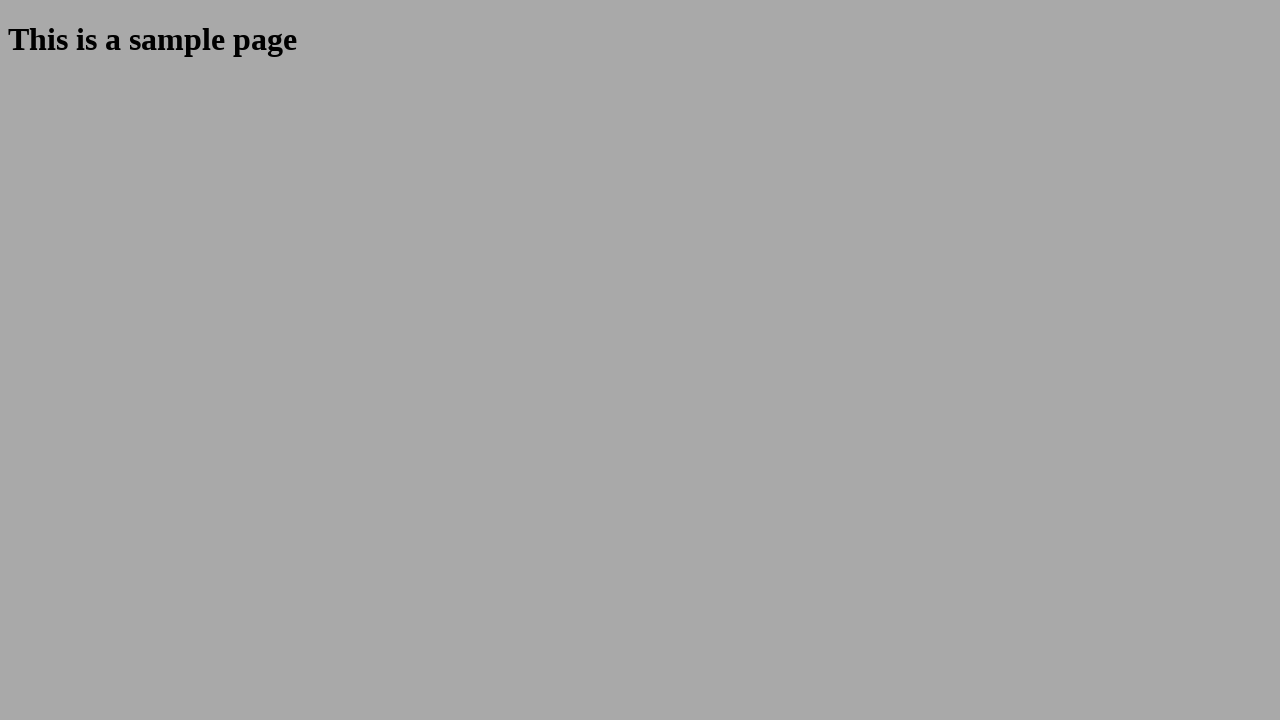

Verified that heading contains 'This is a sample page'
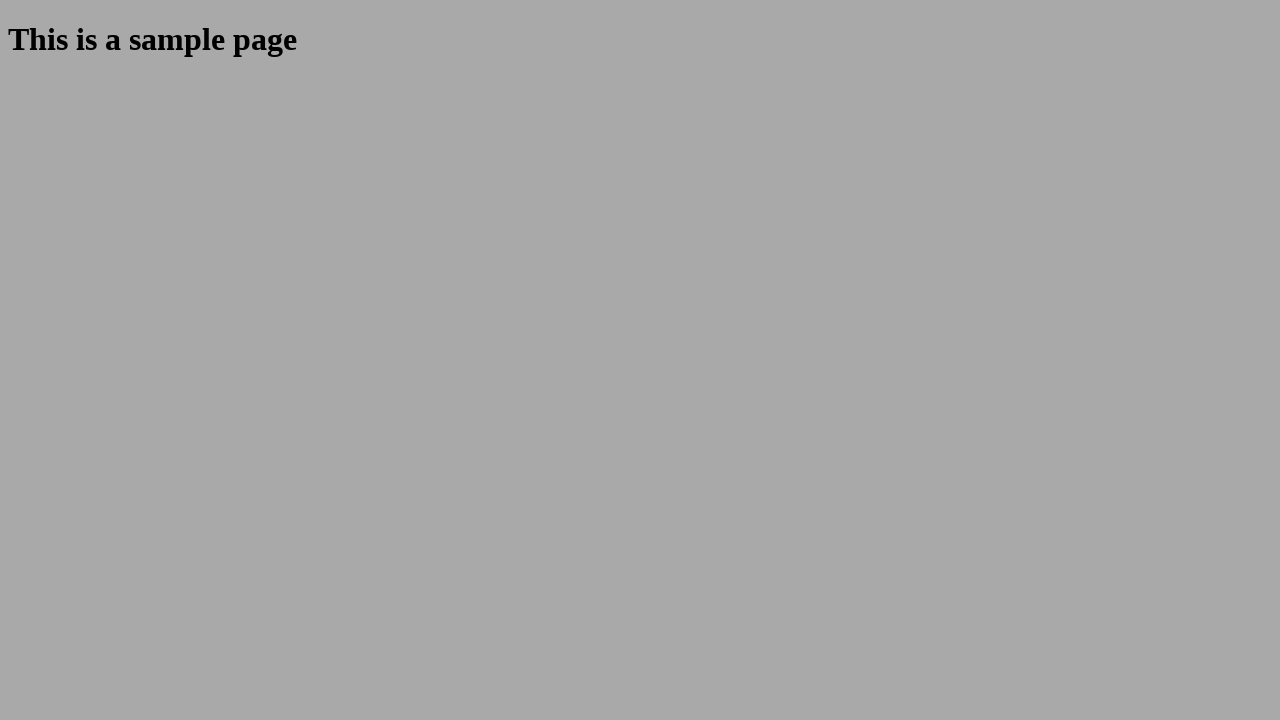

Closed the new tab
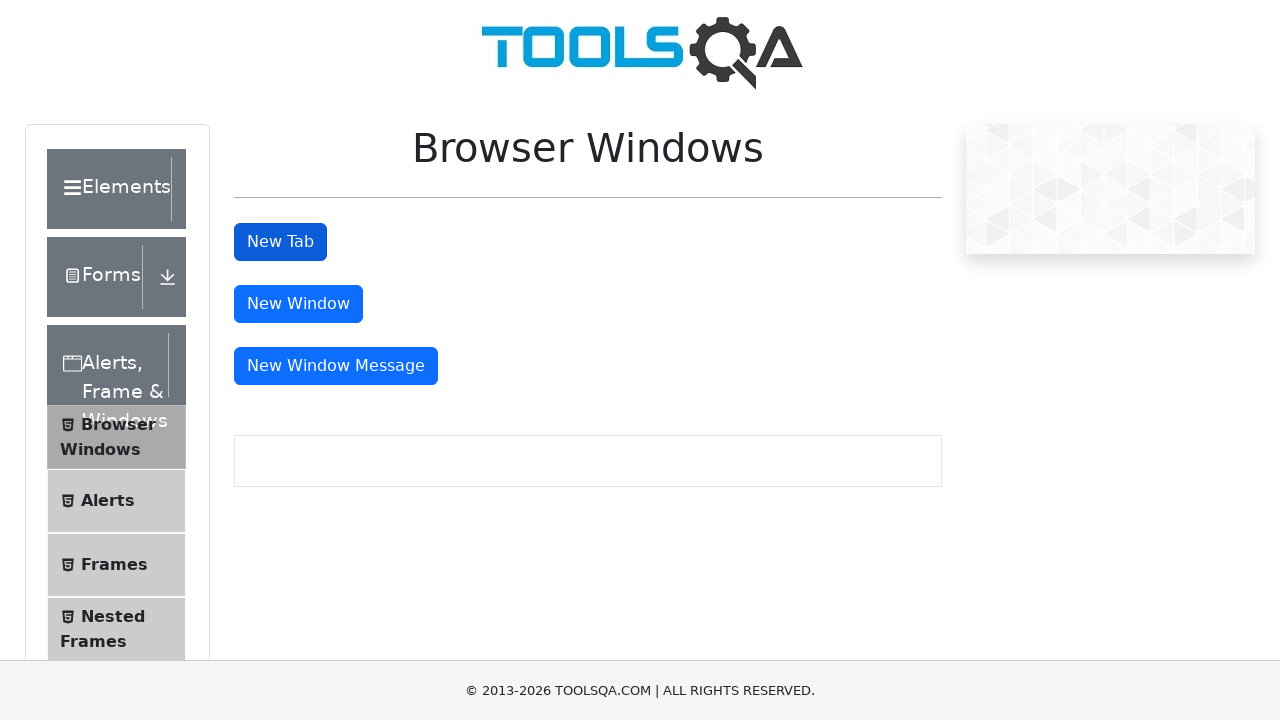

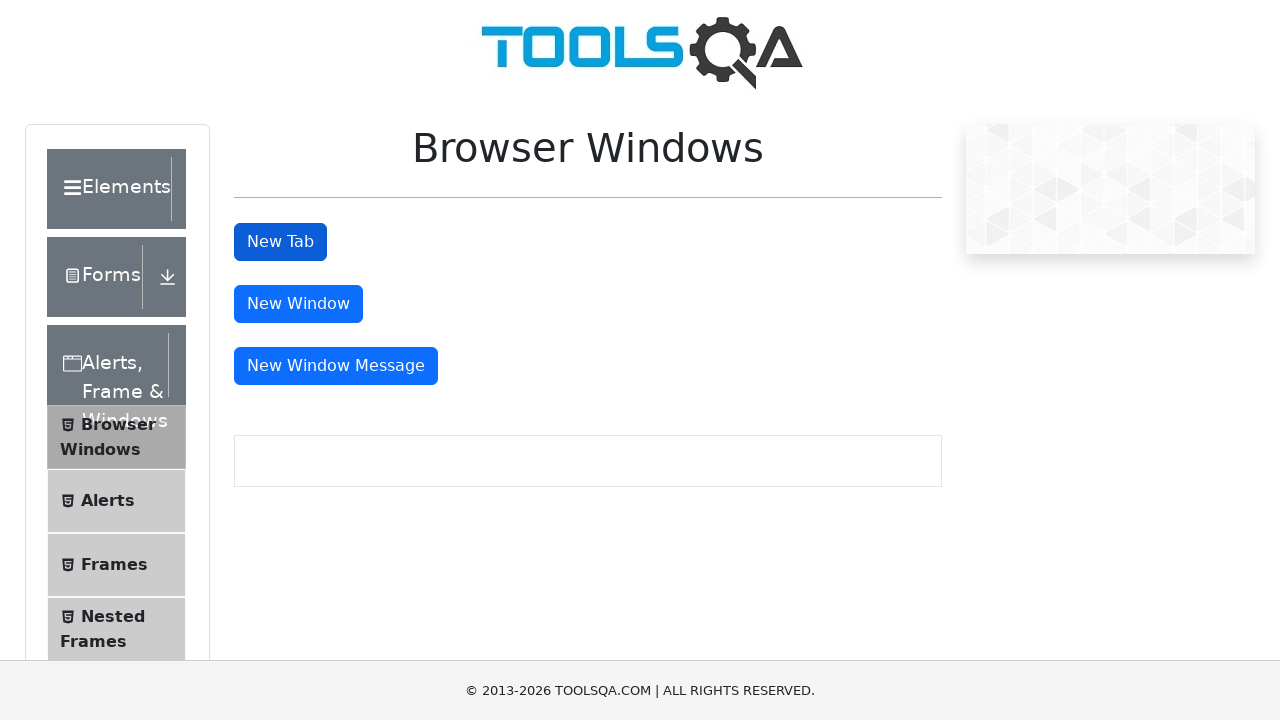